Tests marking all todo items as completed using the toggle-all checkbox

Starting URL: https://demo.playwright.dev/todomvc

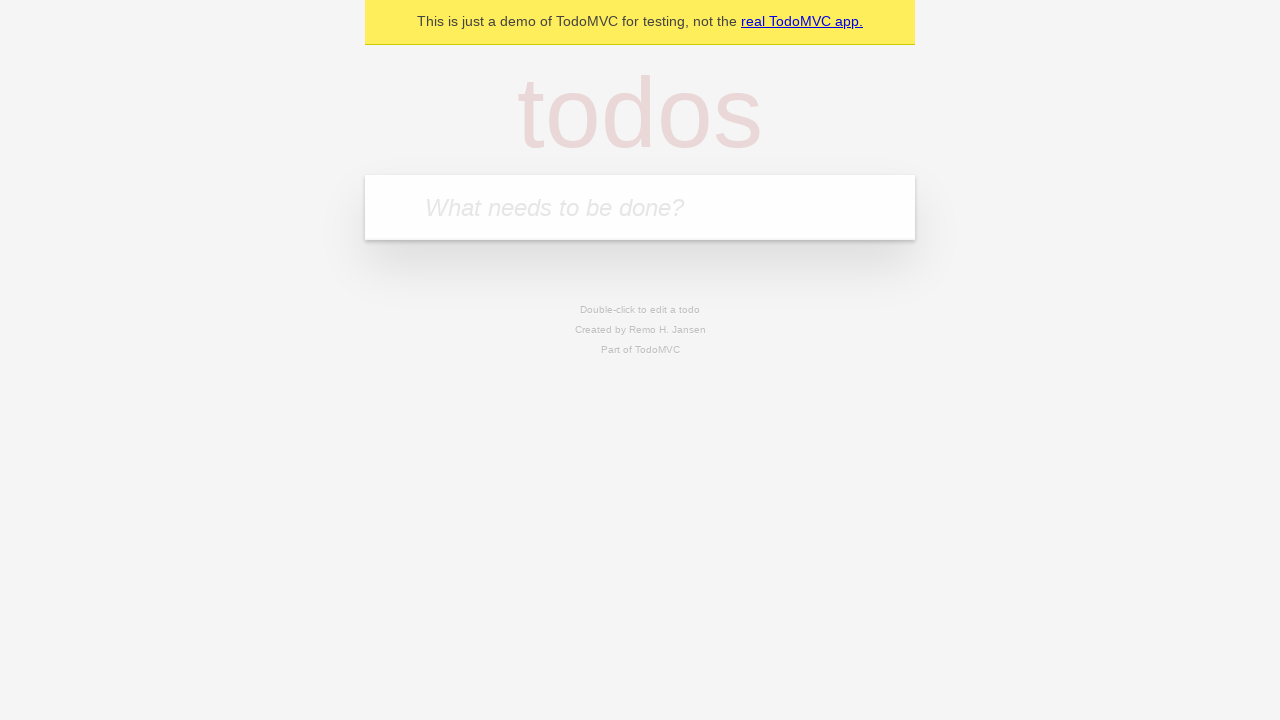

Navigated to TodoMVC demo application
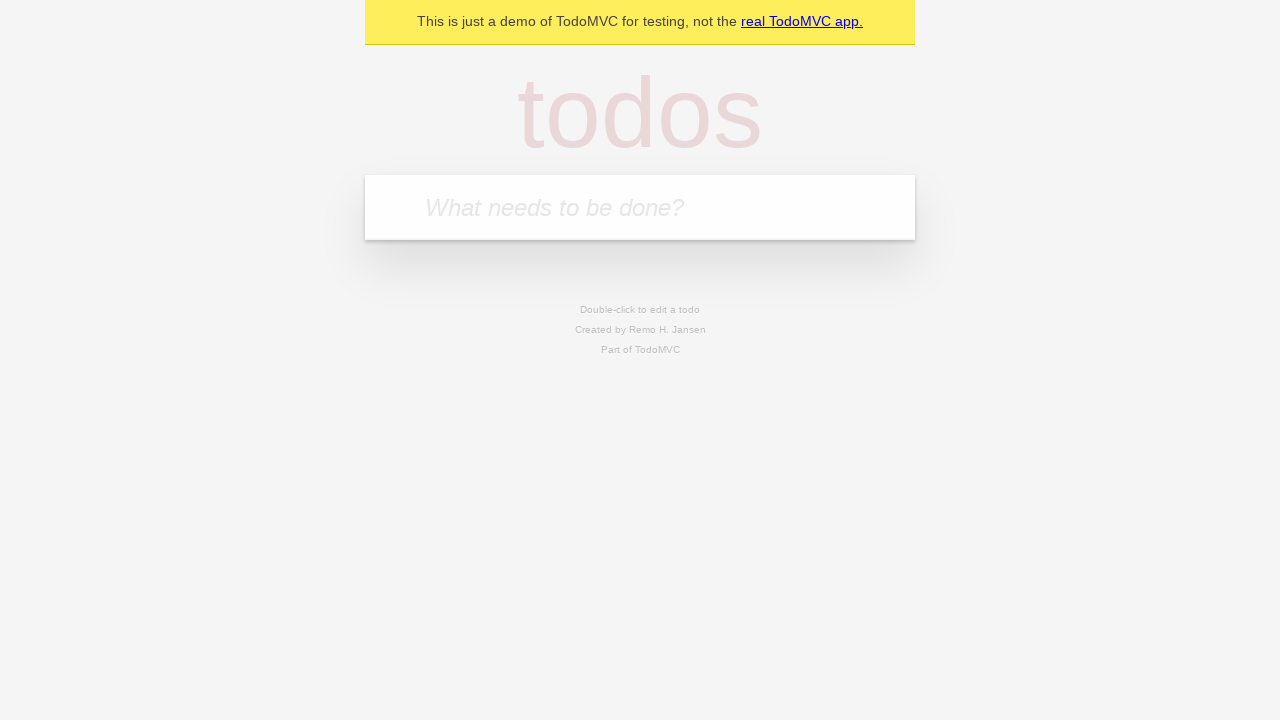

Located the 'What needs to be done?' input field
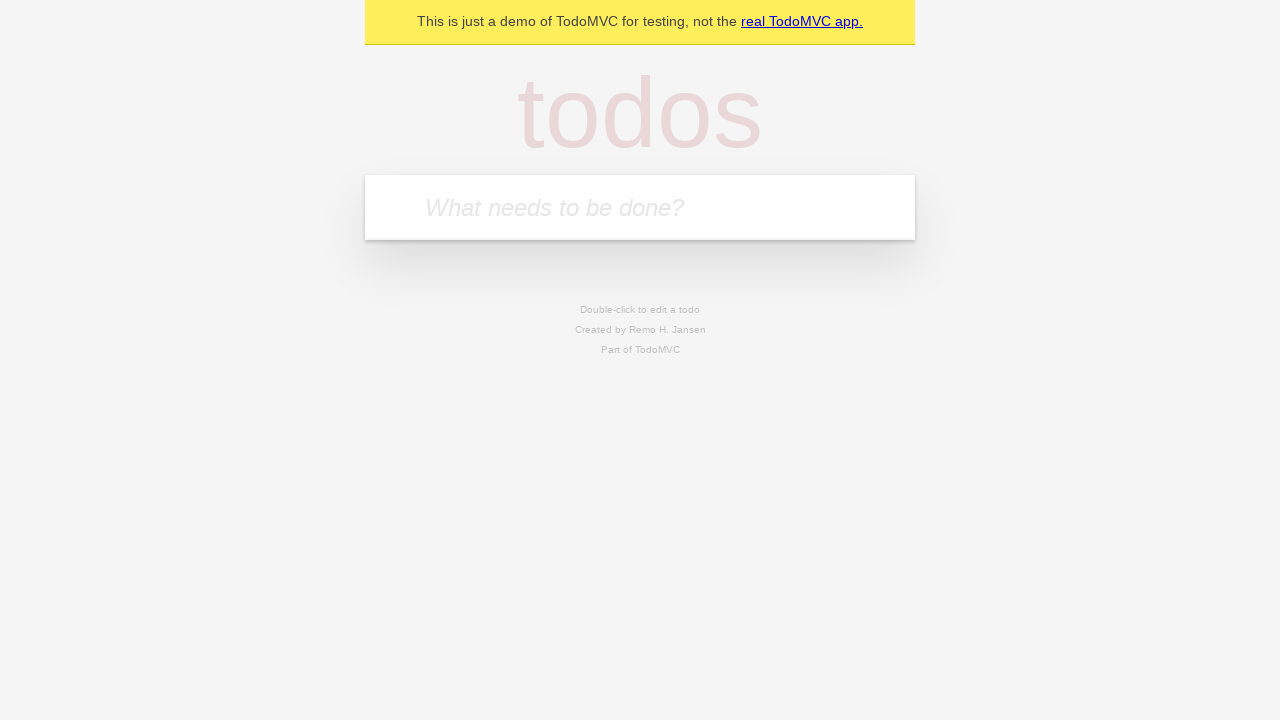

Filled todo input with 'buy some cheese' on internal:attr=[placeholder="What needs to be done?"i]
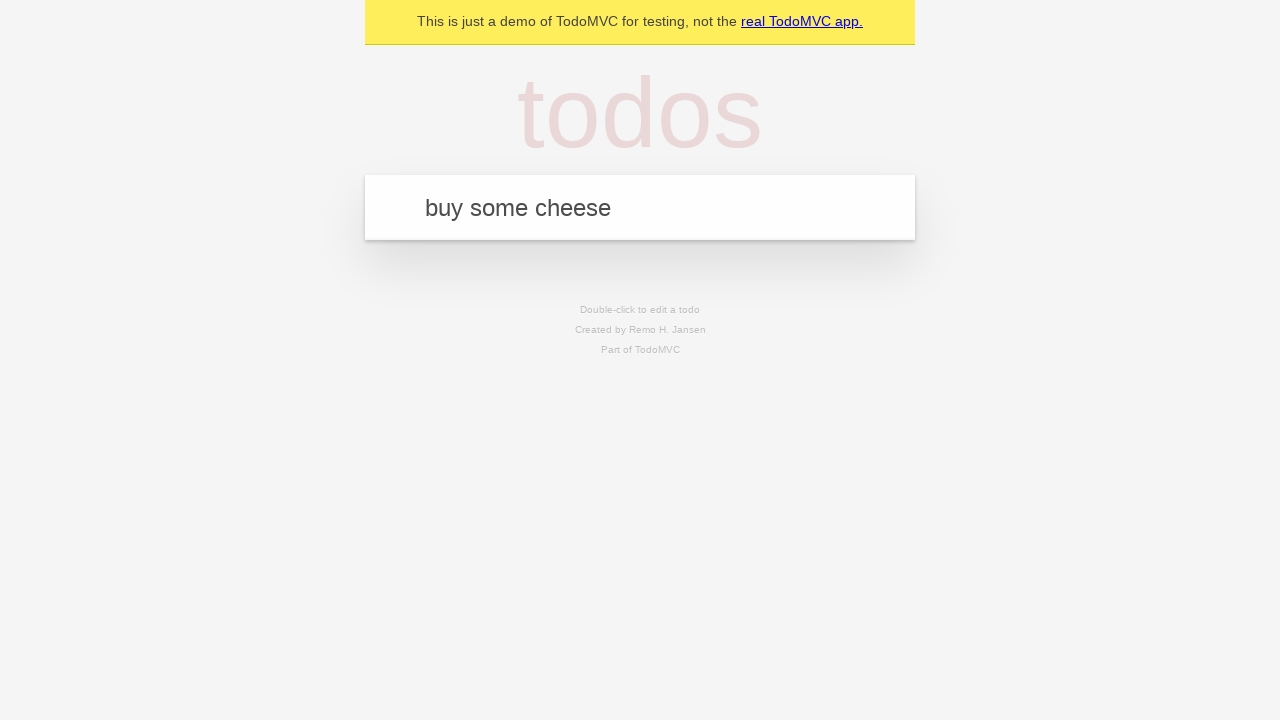

Pressed Enter to create todo item 'buy some cheese' on internal:attr=[placeholder="What needs to be done?"i]
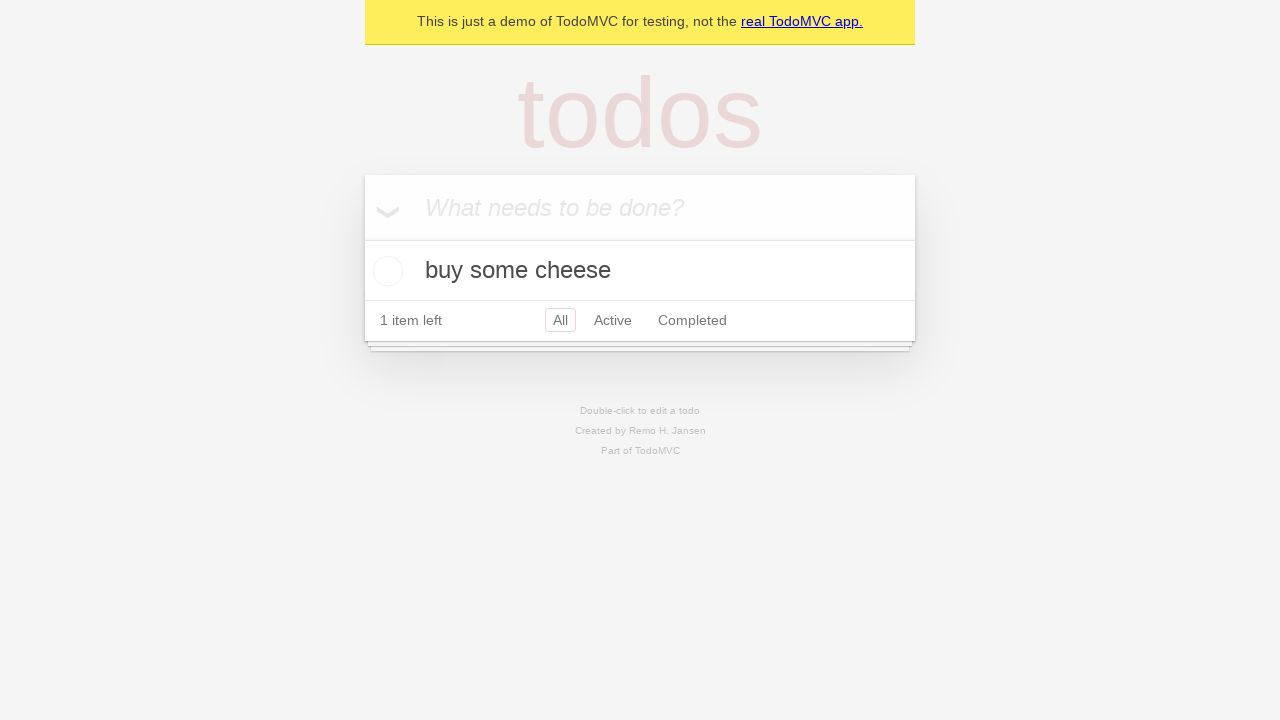

Filled todo input with 'feed the cat' on internal:attr=[placeholder="What needs to be done?"i]
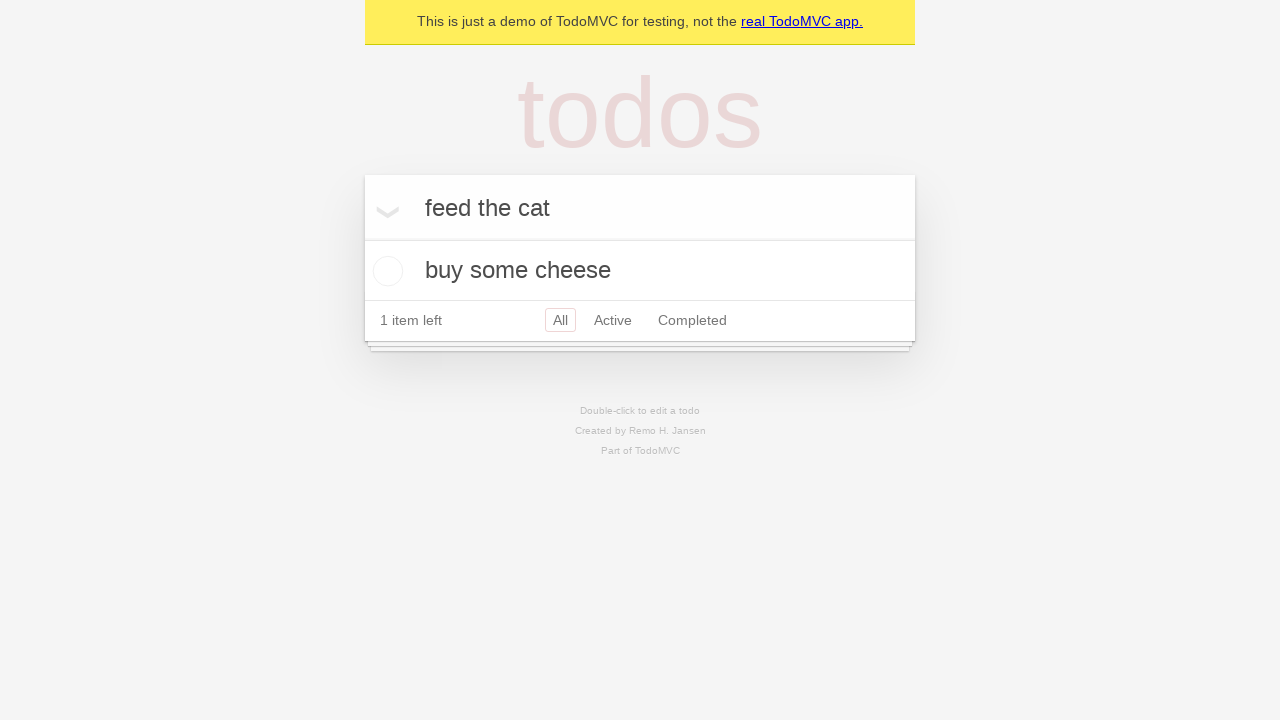

Pressed Enter to create todo item 'feed the cat' on internal:attr=[placeholder="What needs to be done?"i]
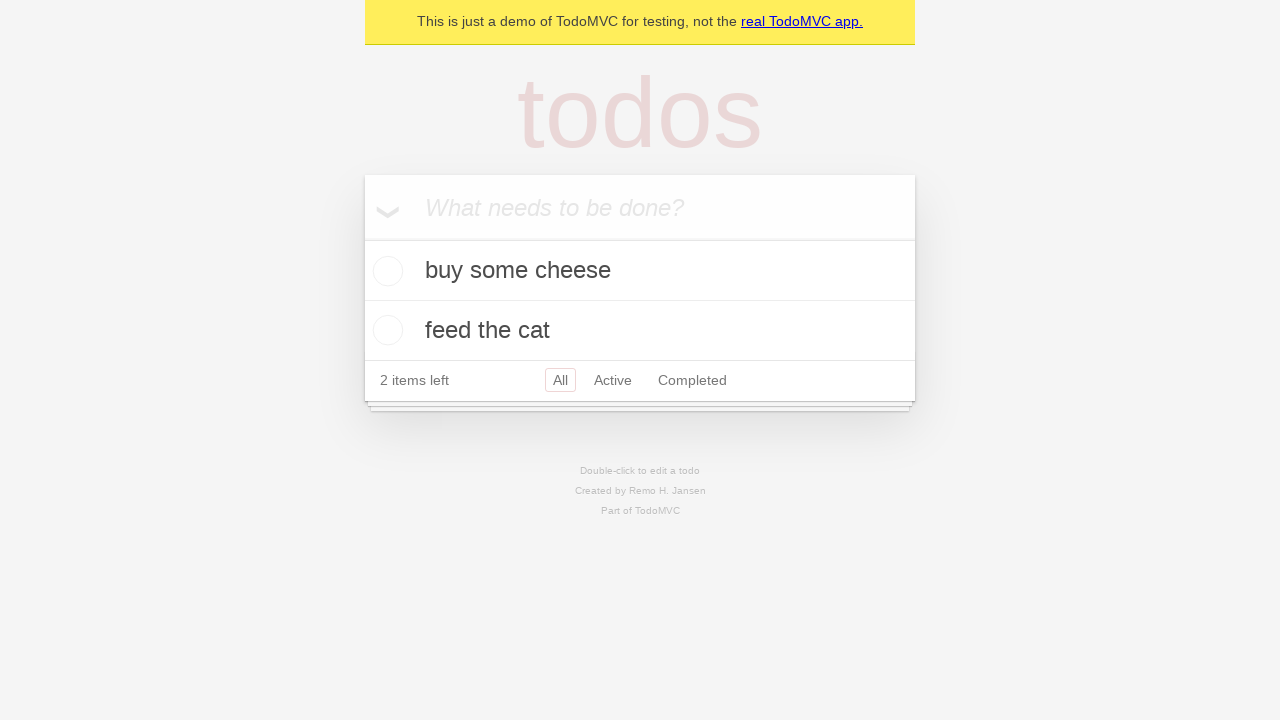

Filled todo input with 'book a doctors appointment' on internal:attr=[placeholder="What needs to be done?"i]
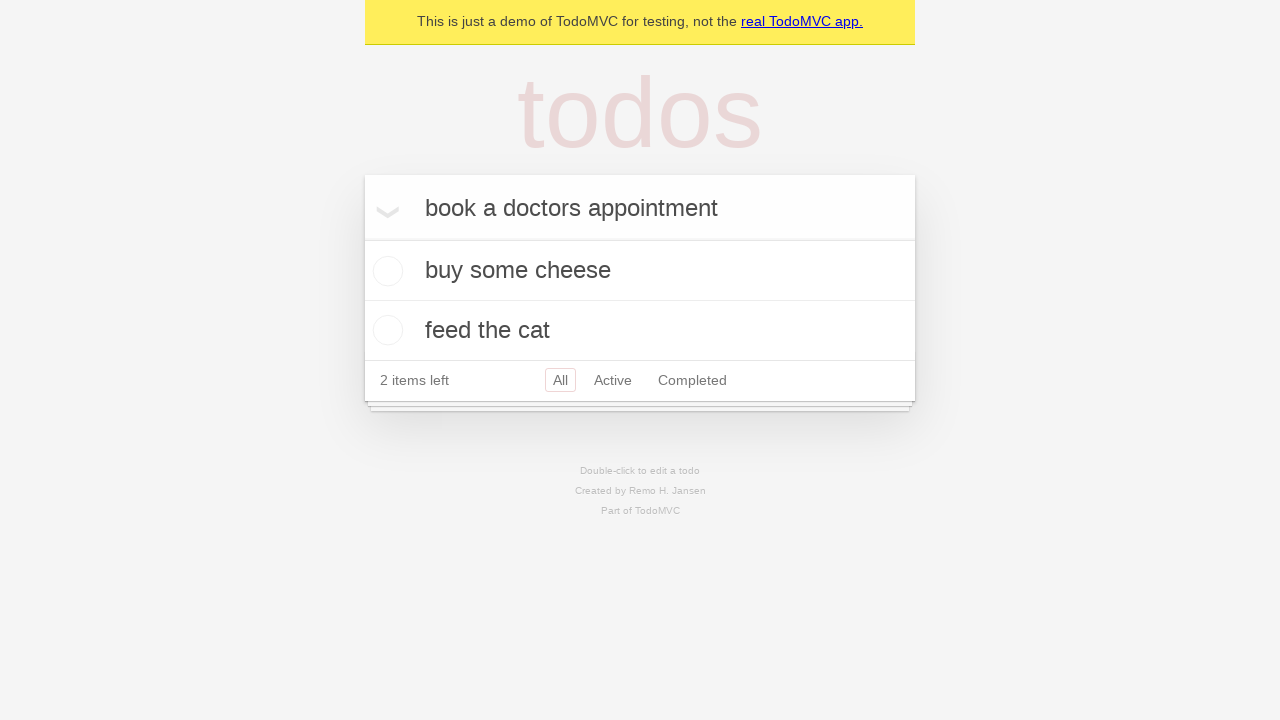

Pressed Enter to create todo item 'book a doctors appointment' on internal:attr=[placeholder="What needs to be done?"i]
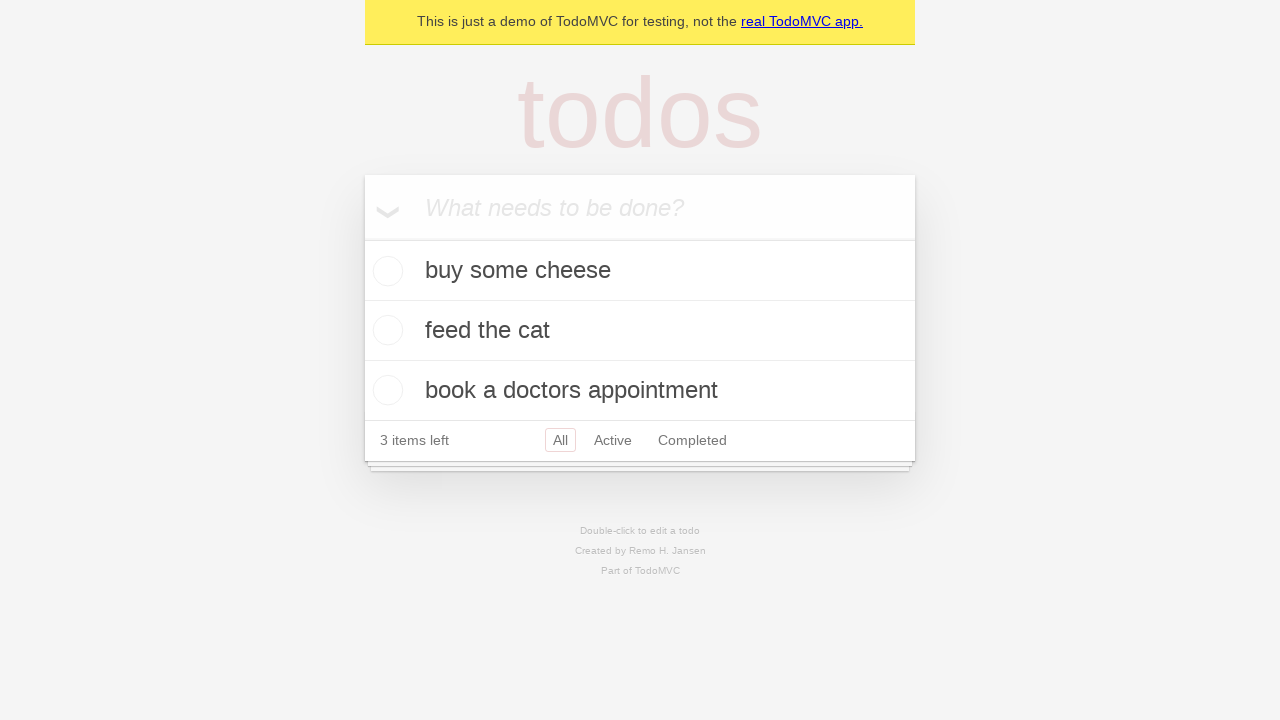

Clicked 'Mark all as complete' checkbox to complete all todo items at (362, 238) on internal:label="Mark all as complete"i
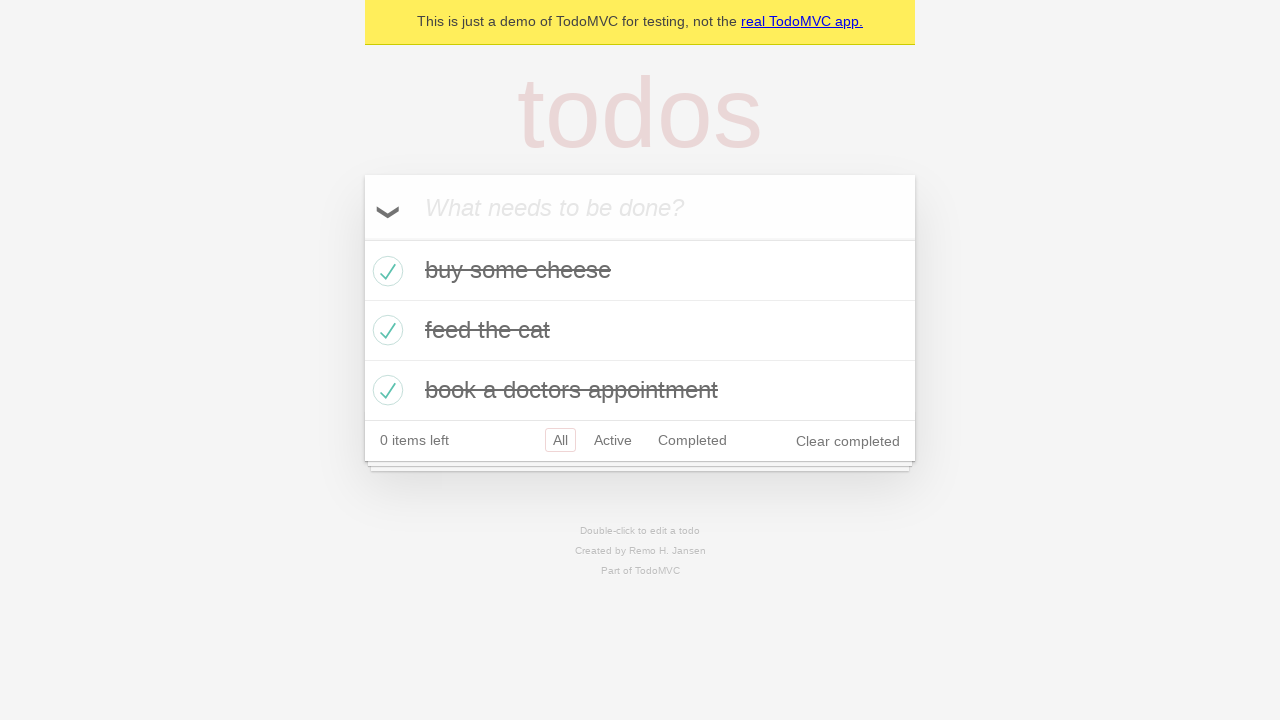

Waited for todo items to be present in completed state
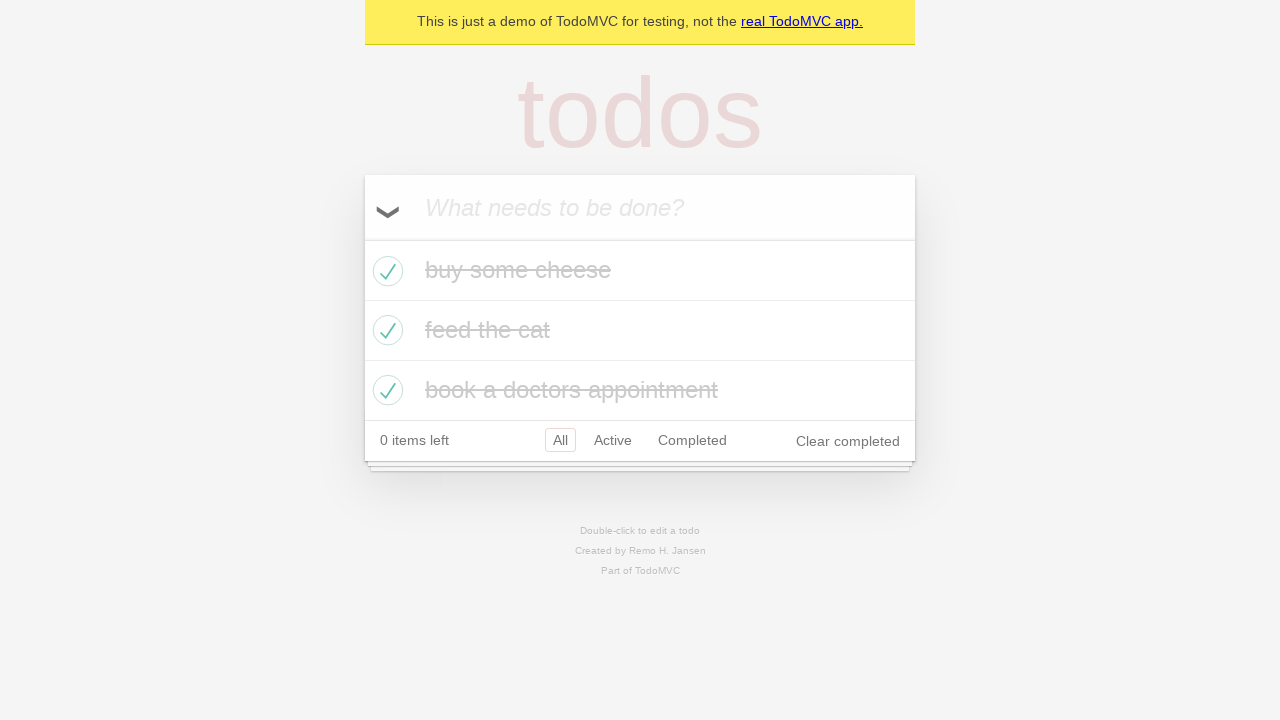

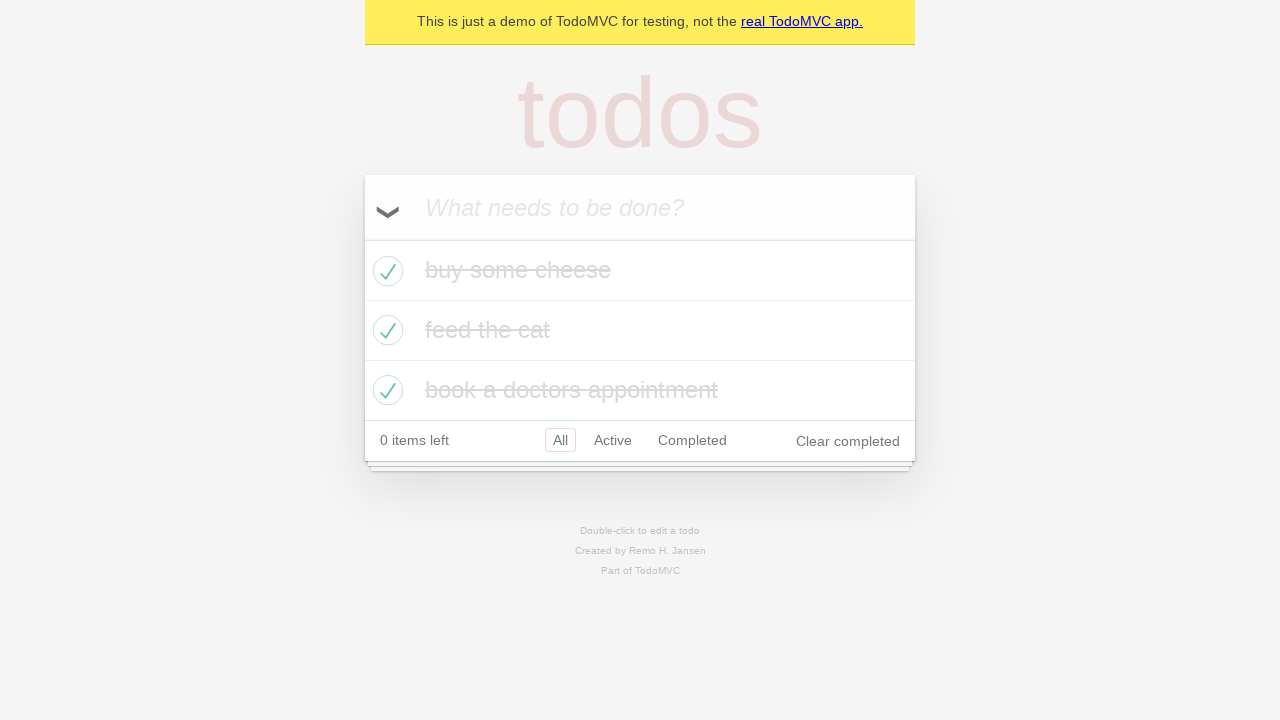